Tests editing a todo item by double-clicking it, changing the text, and pressing Enter

Starting URL: https://demo.playwright.dev/todomvc

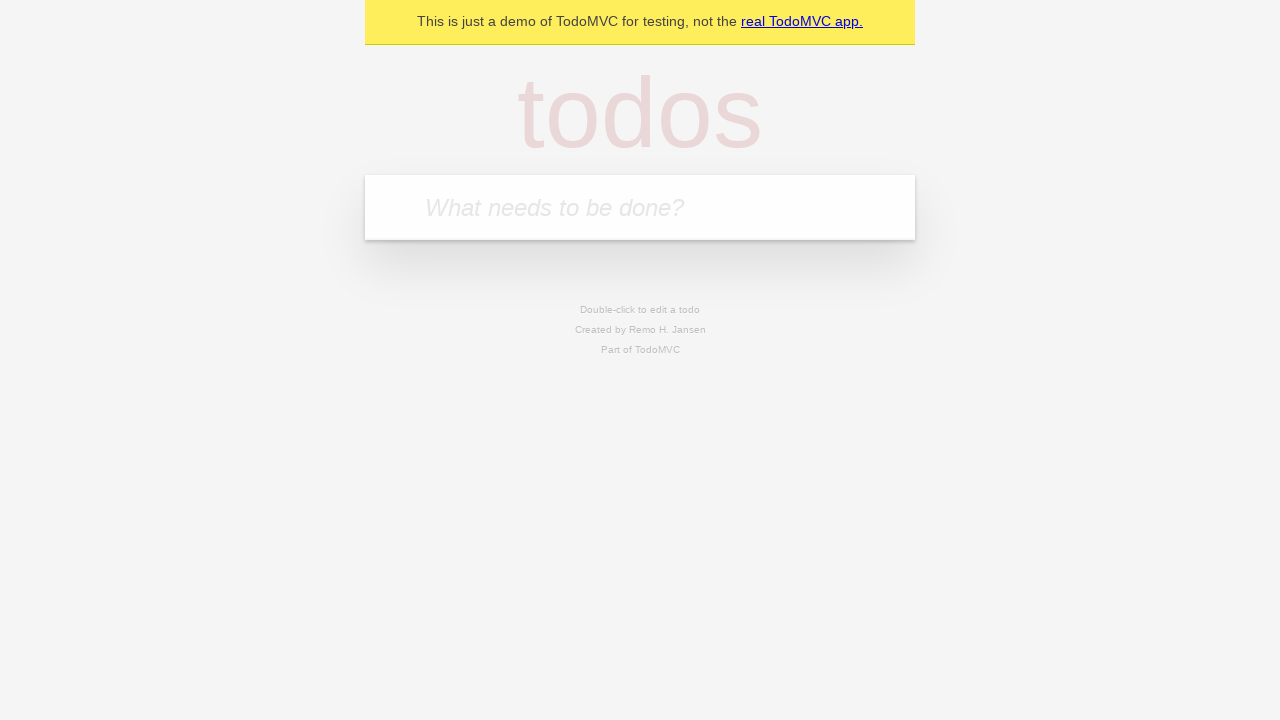

Filled todo input with 'buy some cheese' on internal:attr=[placeholder="What needs to be done?"i]
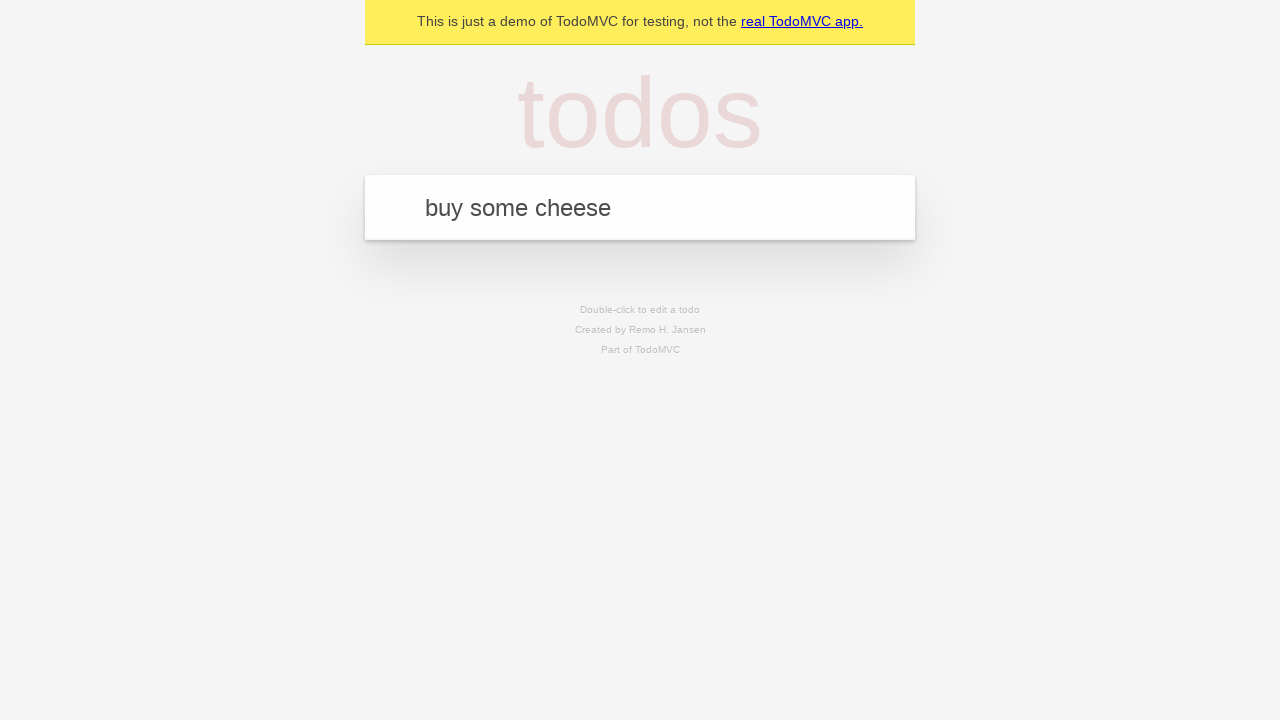

Pressed Enter to create first todo on internal:attr=[placeholder="What needs to be done?"i]
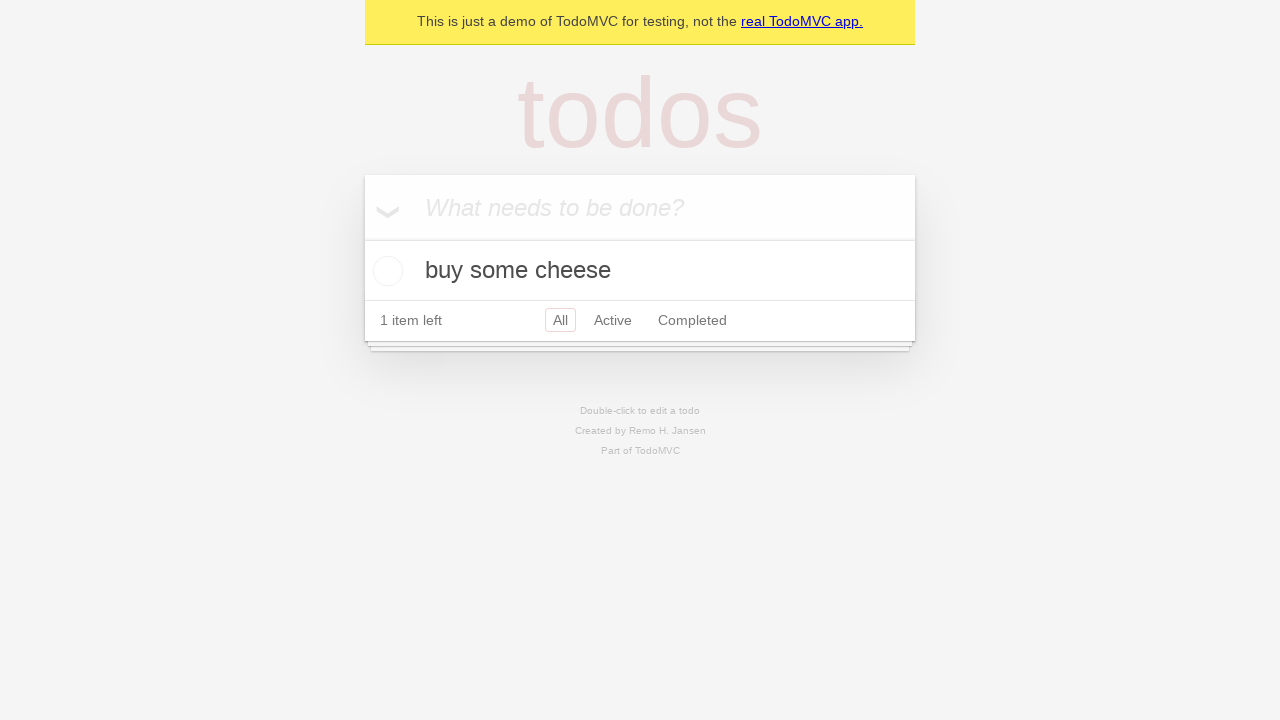

Filled todo input with 'feed the cat' on internal:attr=[placeholder="What needs to be done?"i]
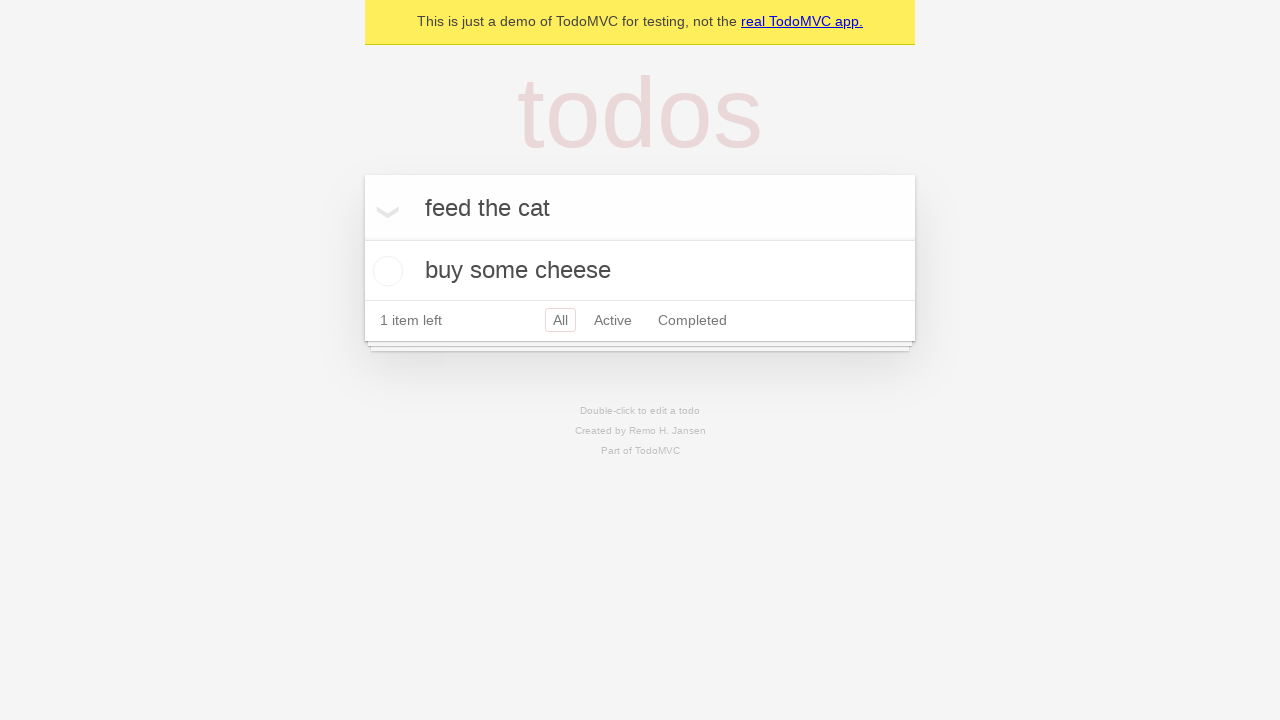

Pressed Enter to create second todo on internal:attr=[placeholder="What needs to be done?"i]
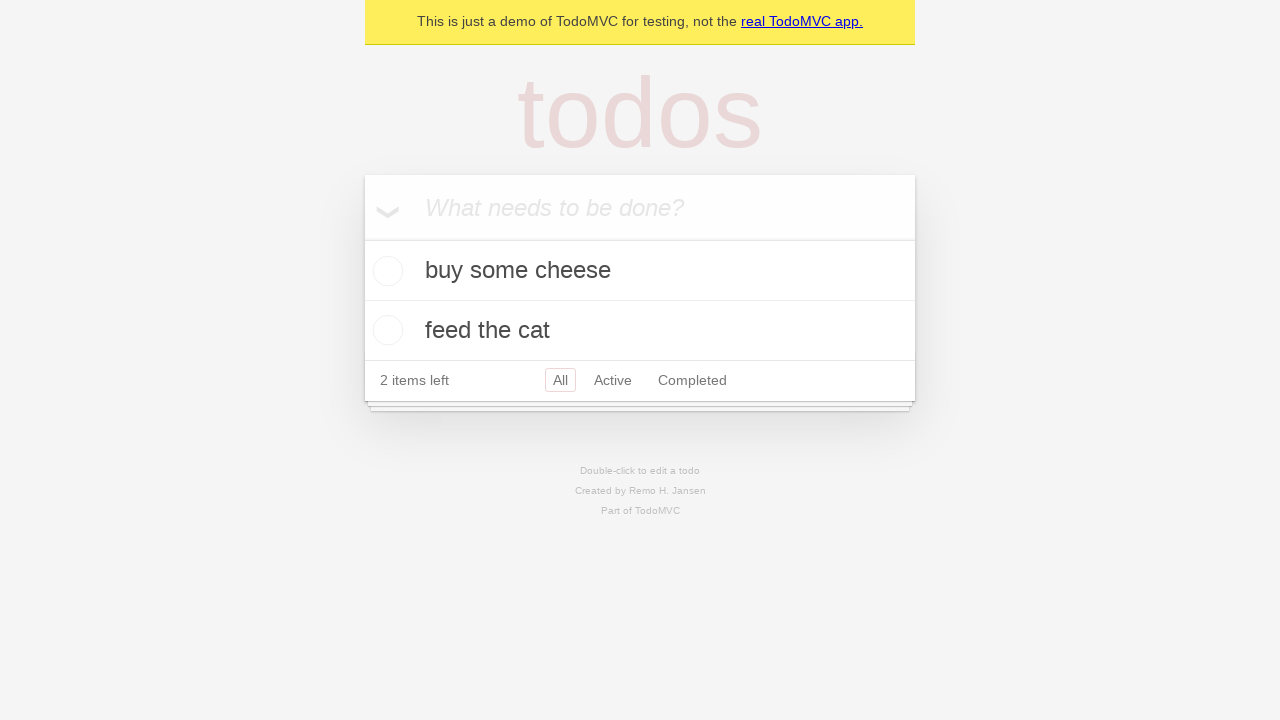

Filled todo input with 'book a doctors appointment' on internal:attr=[placeholder="What needs to be done?"i]
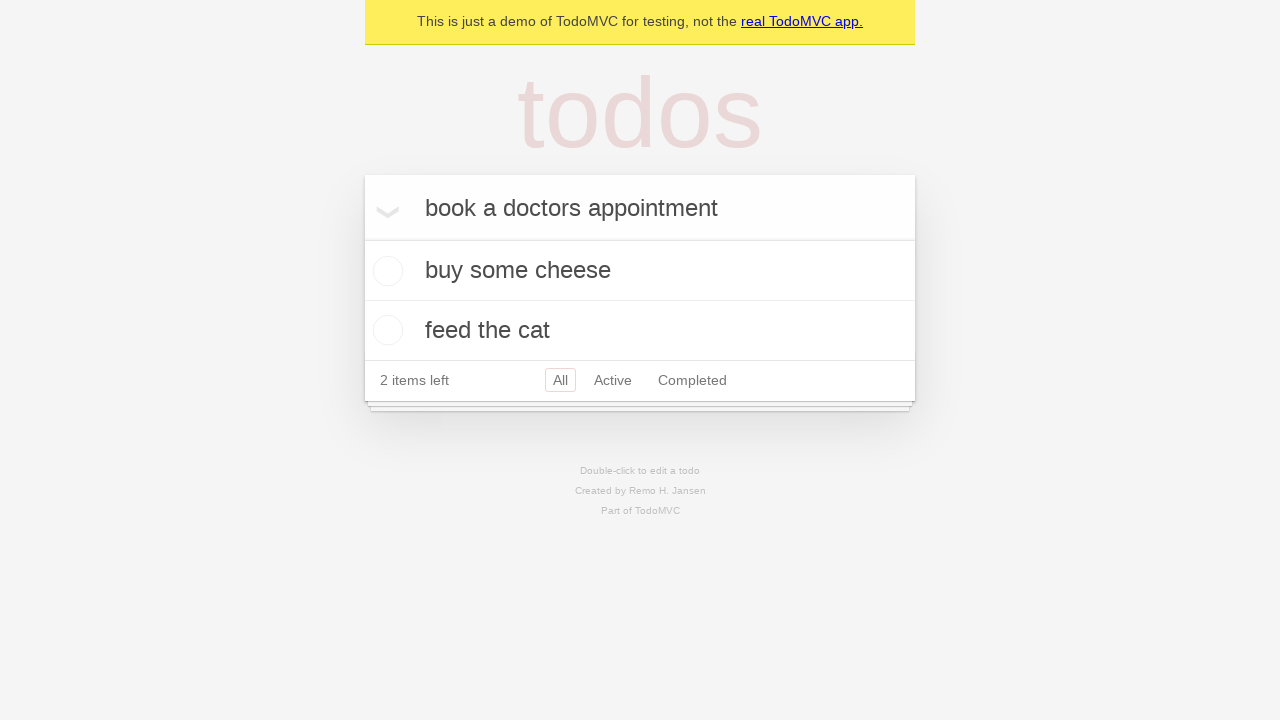

Pressed Enter to create third todo on internal:attr=[placeholder="What needs to be done?"i]
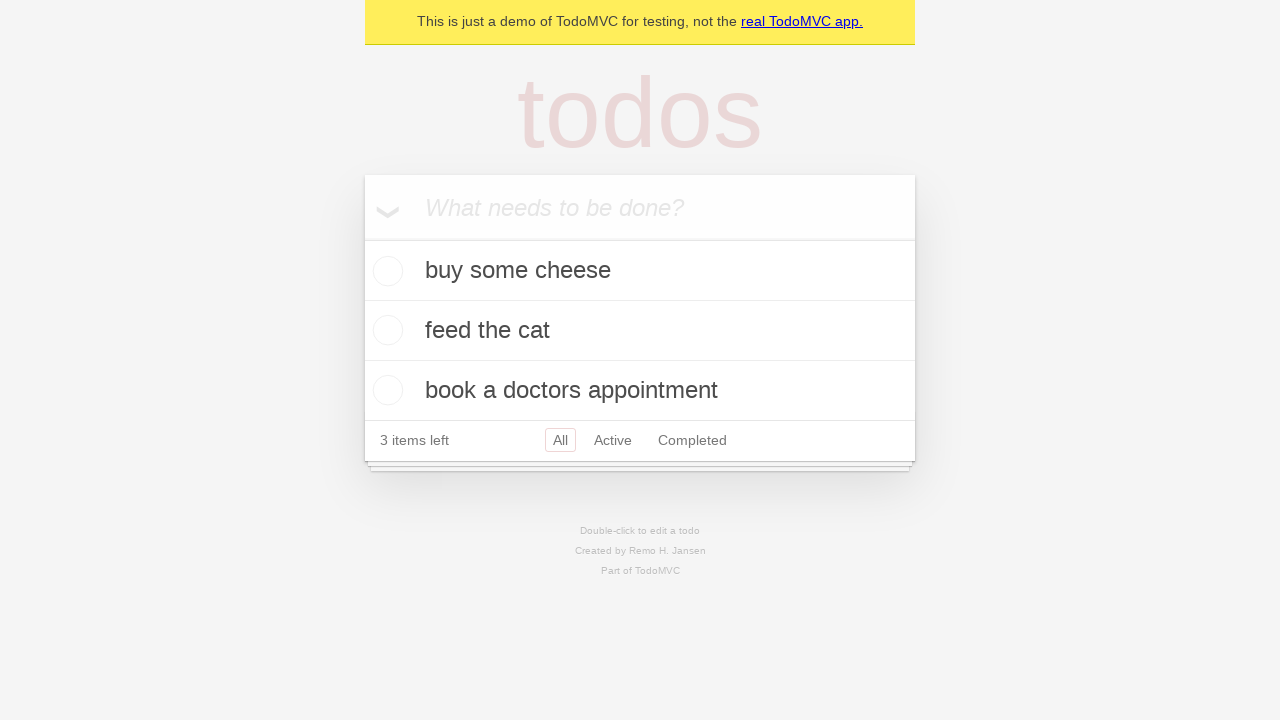

Double-clicked second todo item to enter edit mode at (640, 331) on internal:testid=[data-testid="todo-item"s] >> nth=1
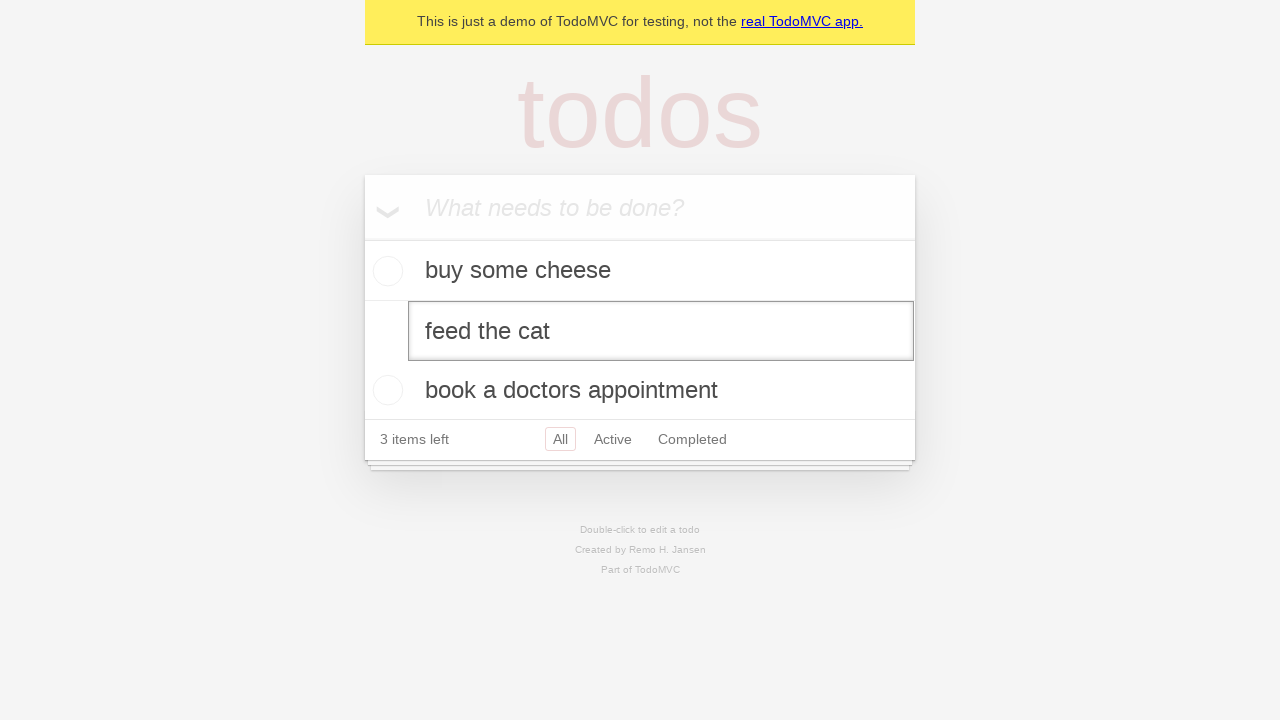

Changed todo text from 'feed the cat' to 'buy some sausages' on internal:testid=[data-testid="todo-item"s] >> nth=1 >> internal:role=textbox[nam
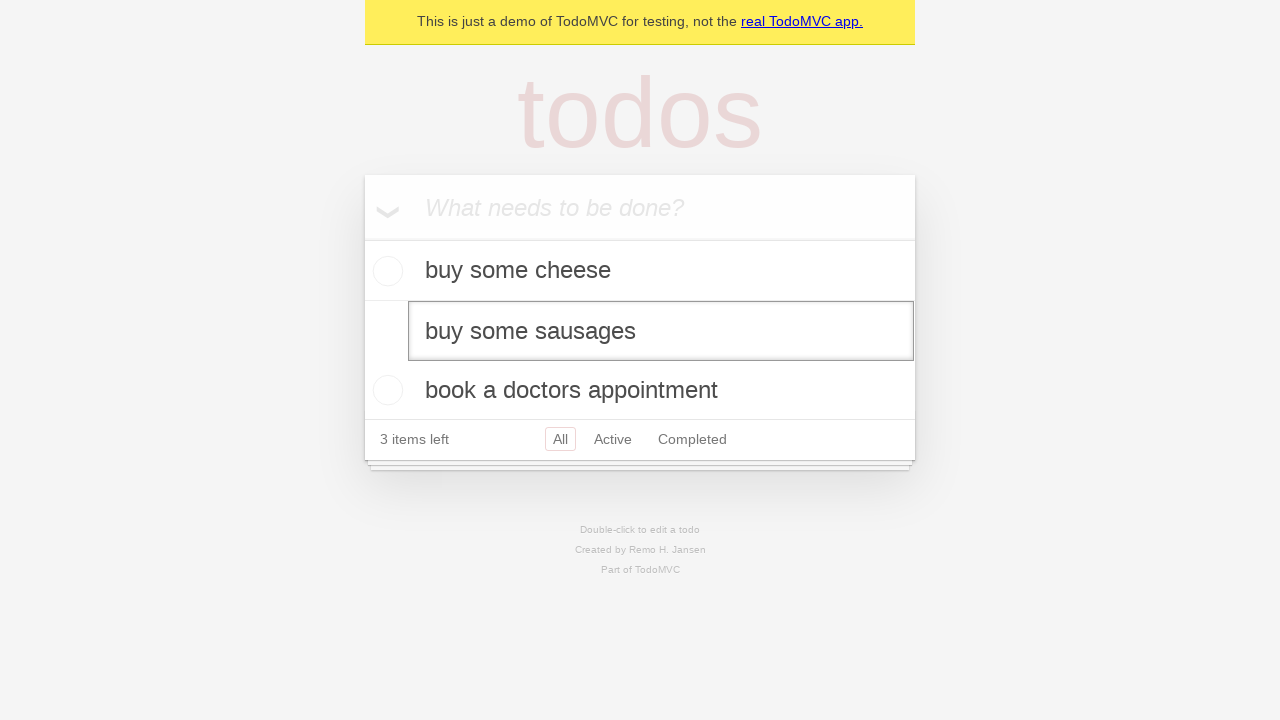

Pressed Enter to save edited todo item on internal:testid=[data-testid="todo-item"s] >> nth=1 >> internal:role=textbox[nam
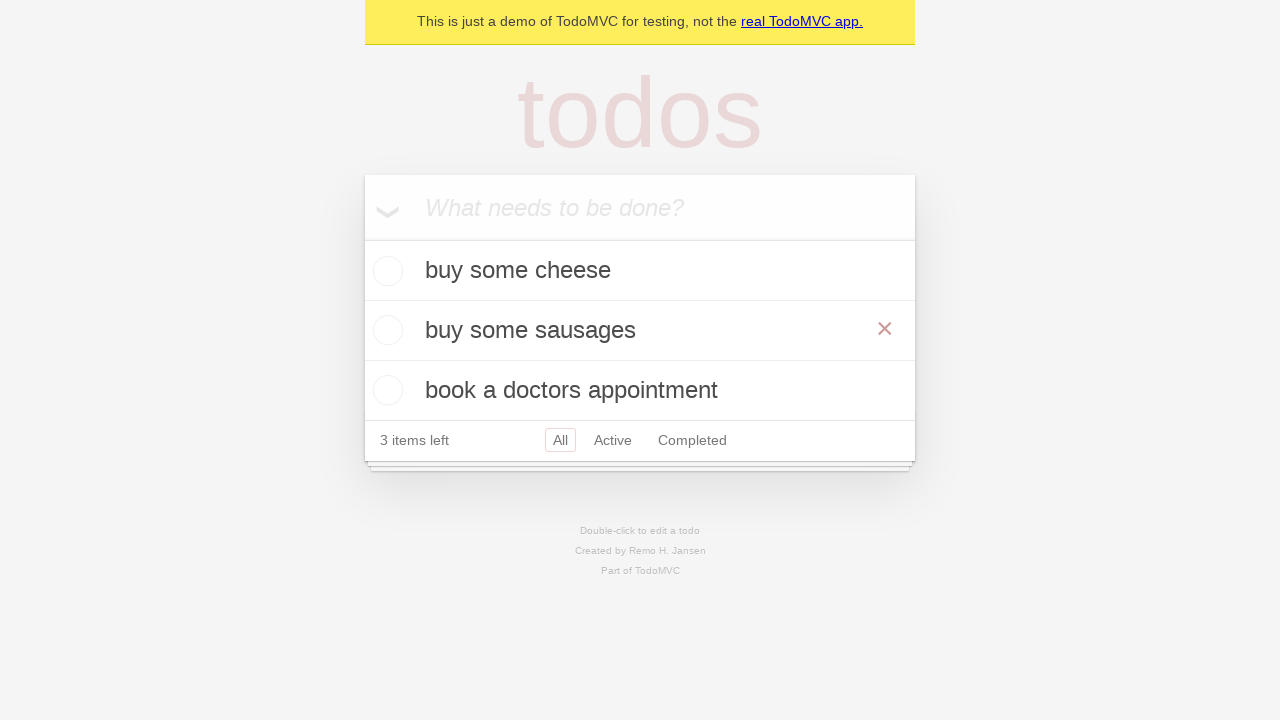

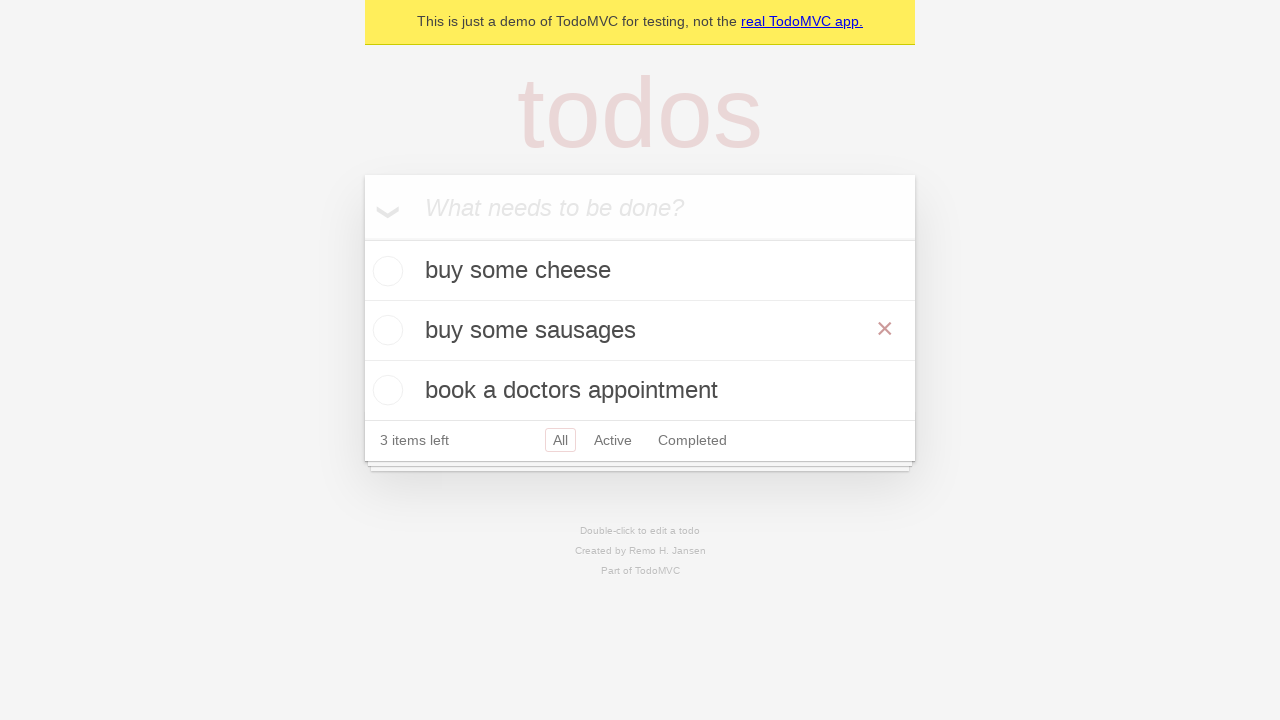